Tests clicking a button to add a new element to the page

Starting URL: https://the-internet.herokuapp.com/add_remove_elements/

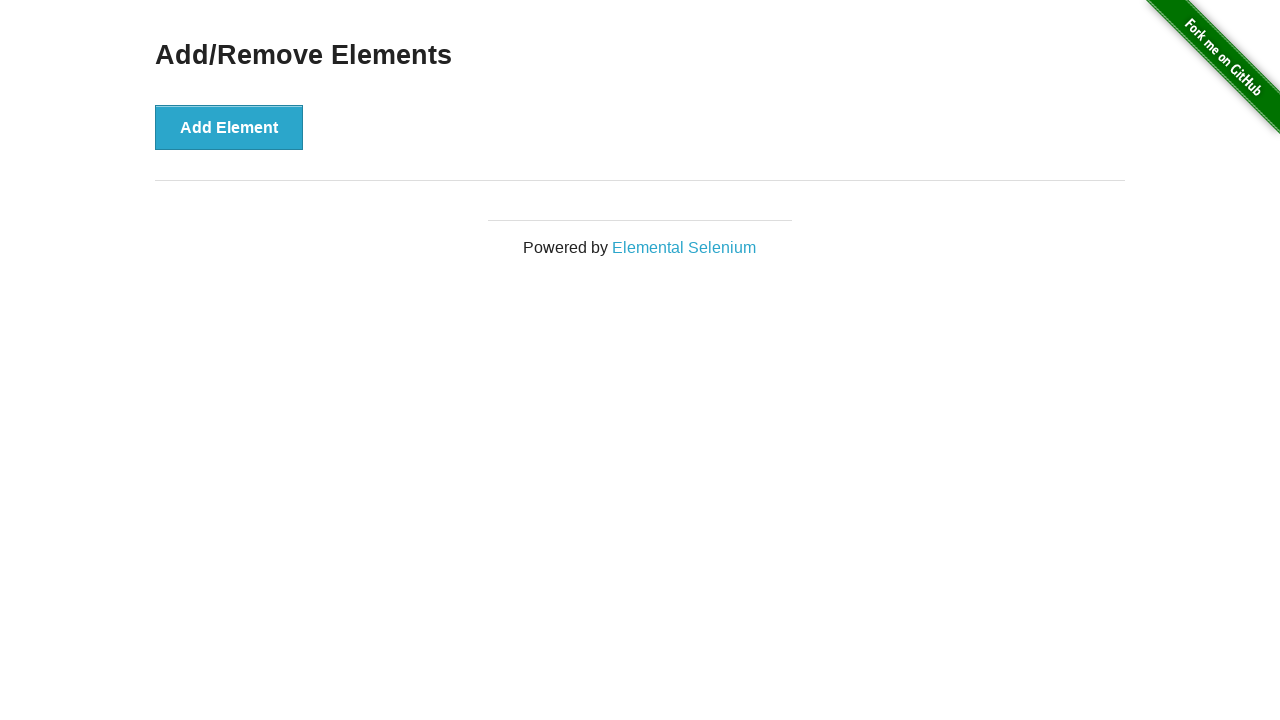

Navigated to Add/Remove Elements page
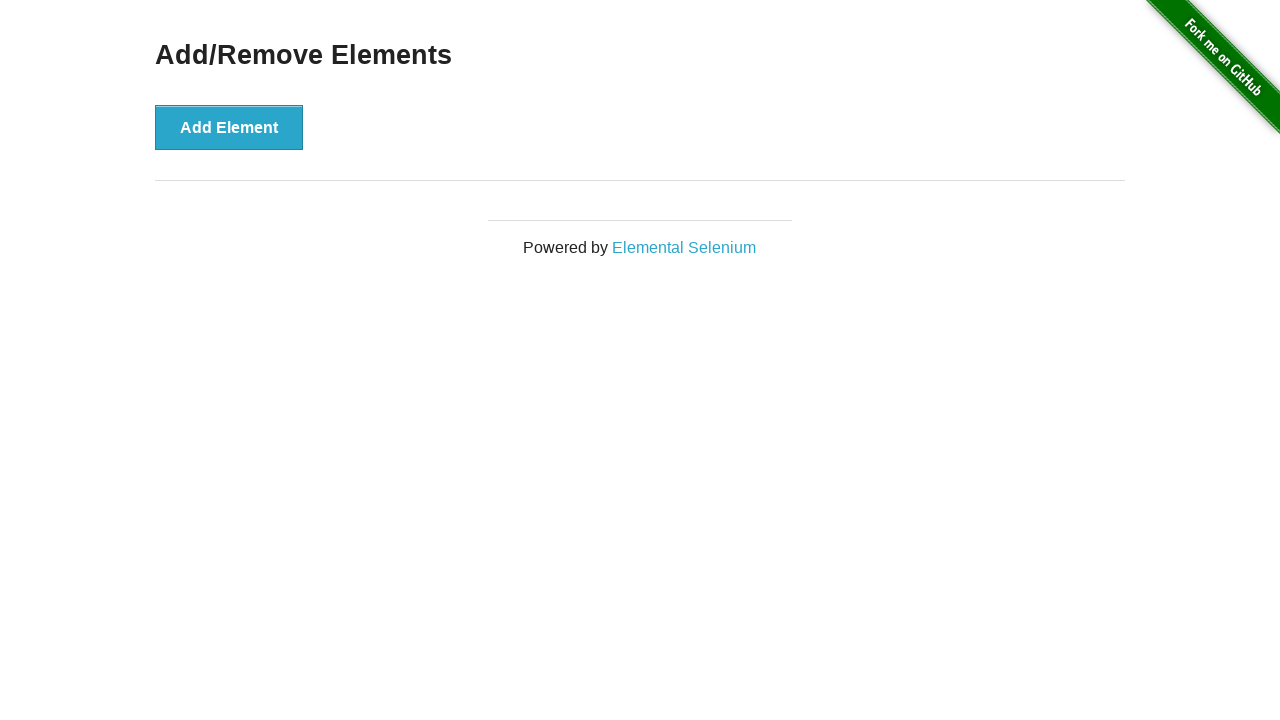

Clicked the Add Element button at (229, 127) on .example button
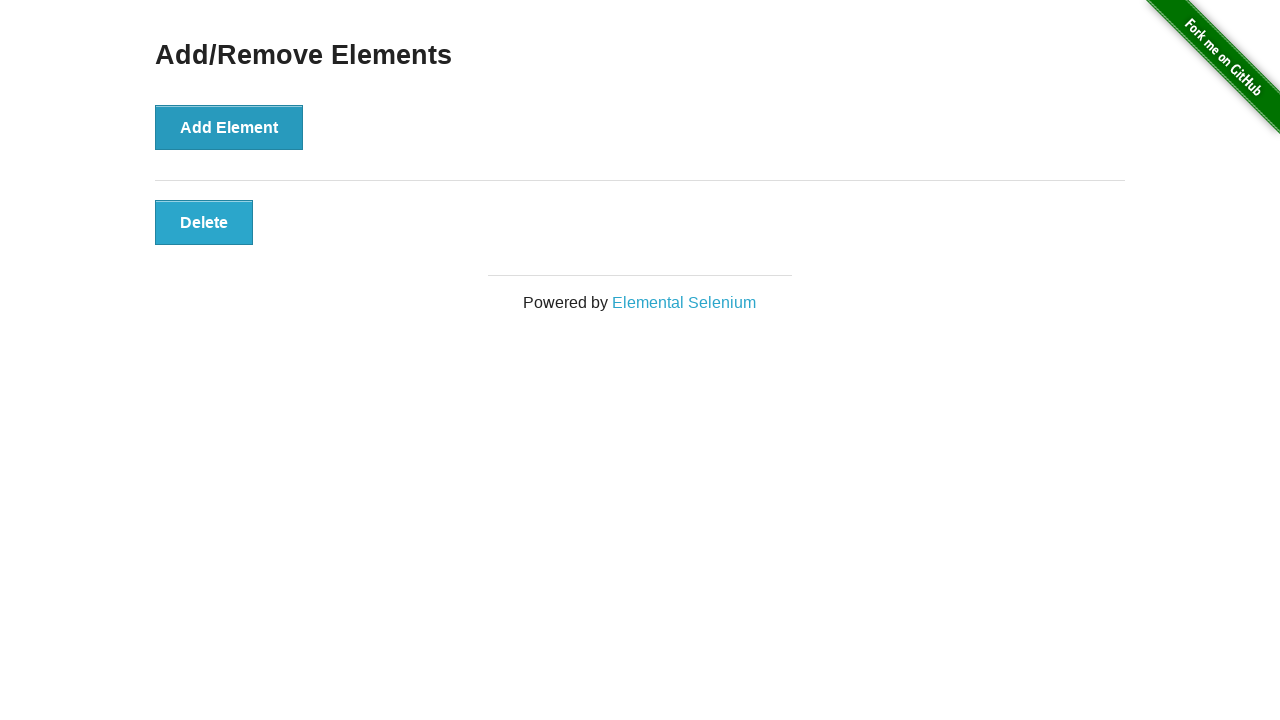

Verified that the delete button was added to the page
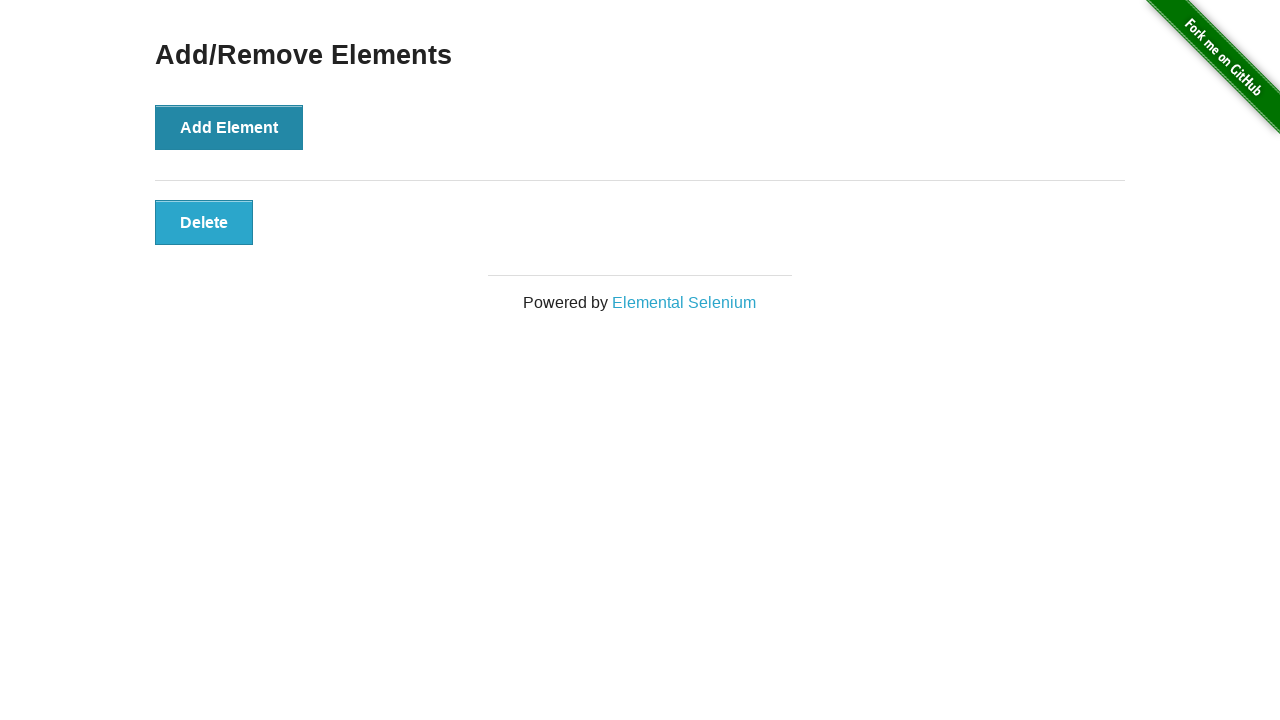

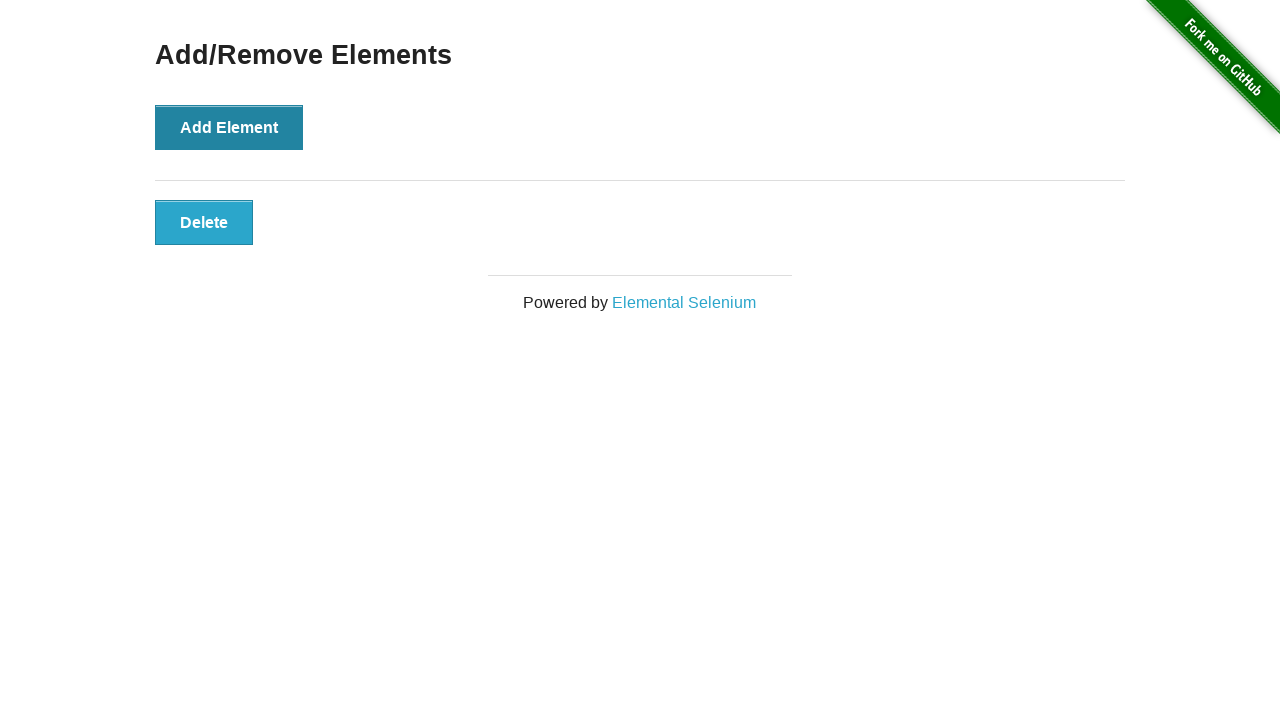